Tests the Indian Railways train search functionality by searching for trains between New Delhi and Salem Junction, then retrieves and sorts the train names

Starting URL: https://erail.in/

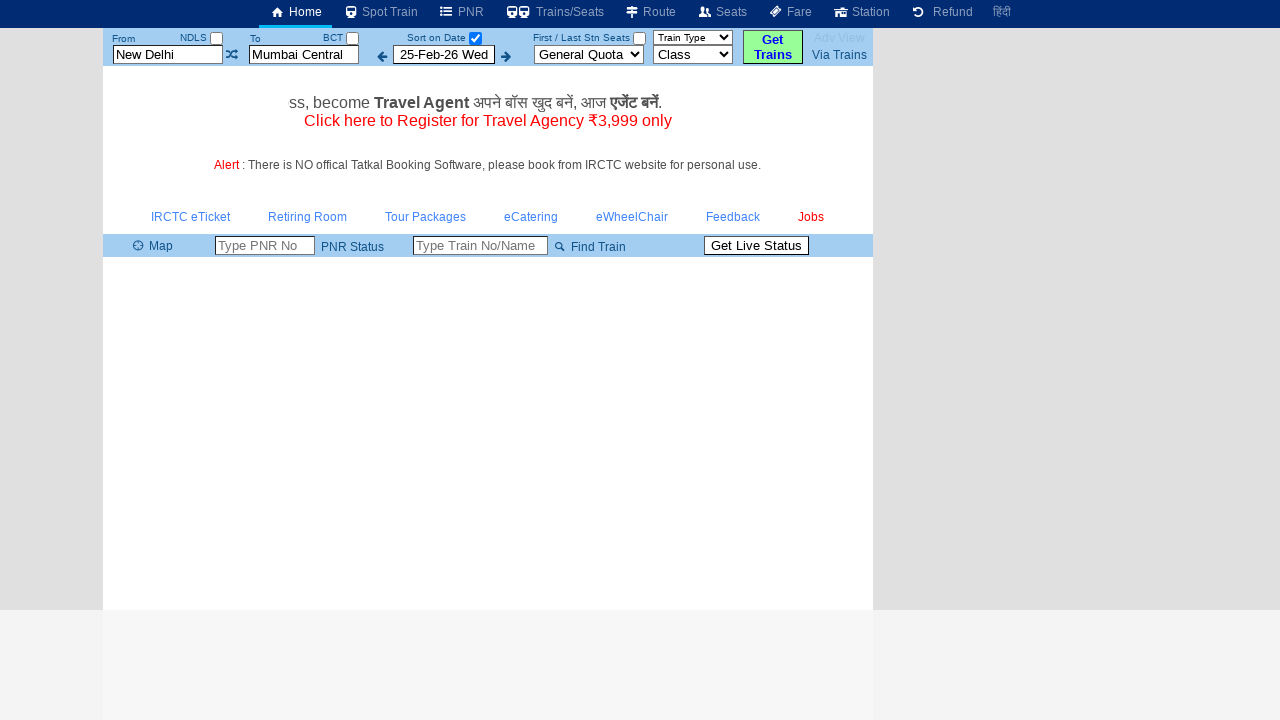

Unchecked 'Select Date Only' checkbox at (475, 38) on #chkSelectDateOnly
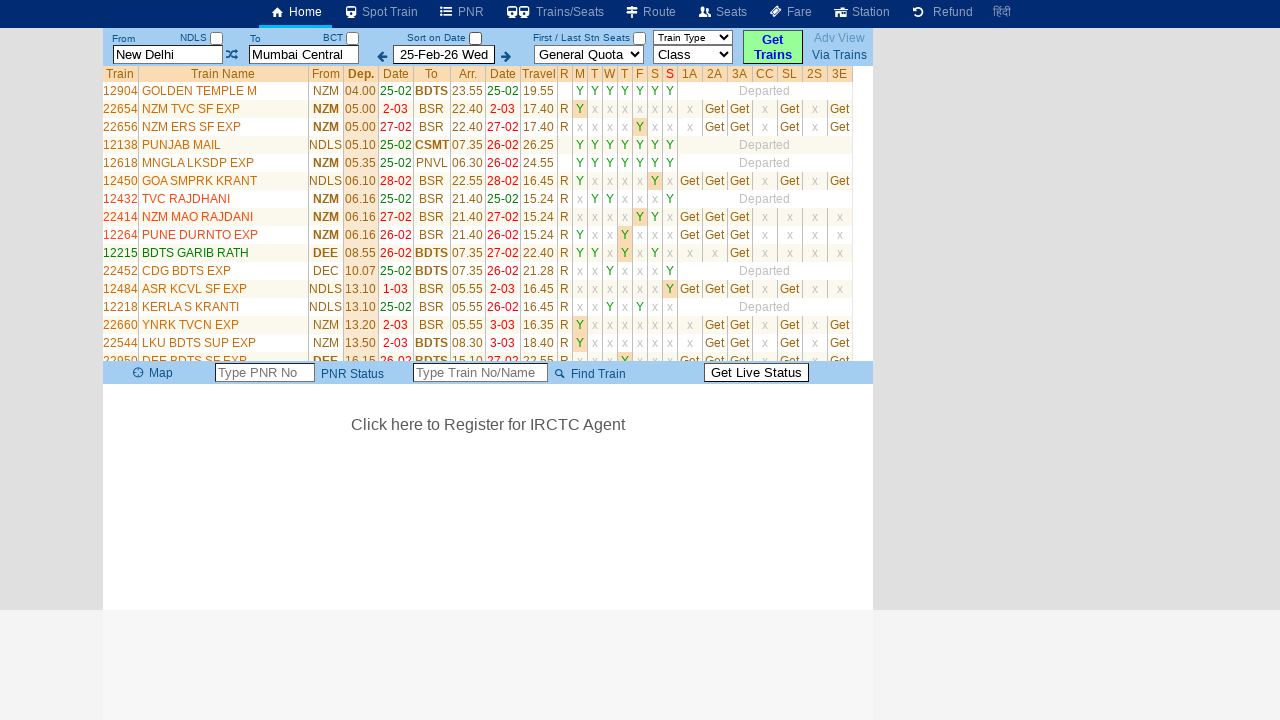

Cleared departure station field on #txtStationFrom
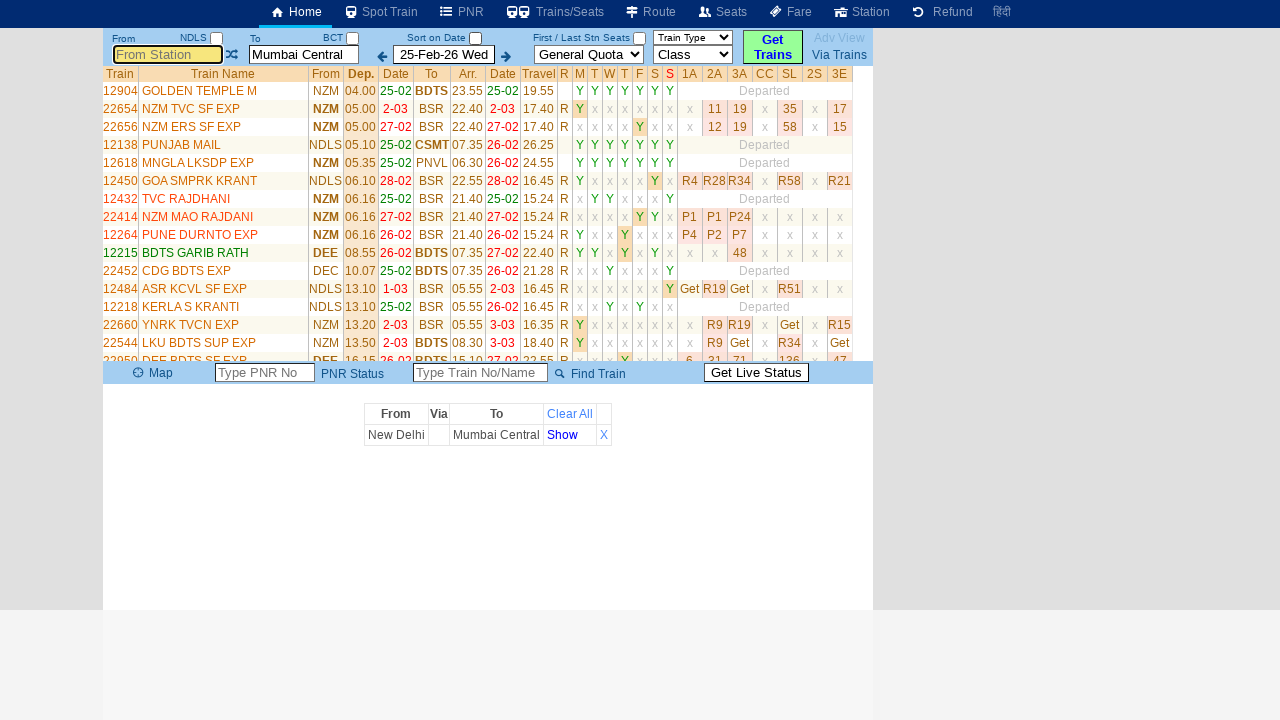

Entered 'New Delhi' as departure station on #txtStationFrom
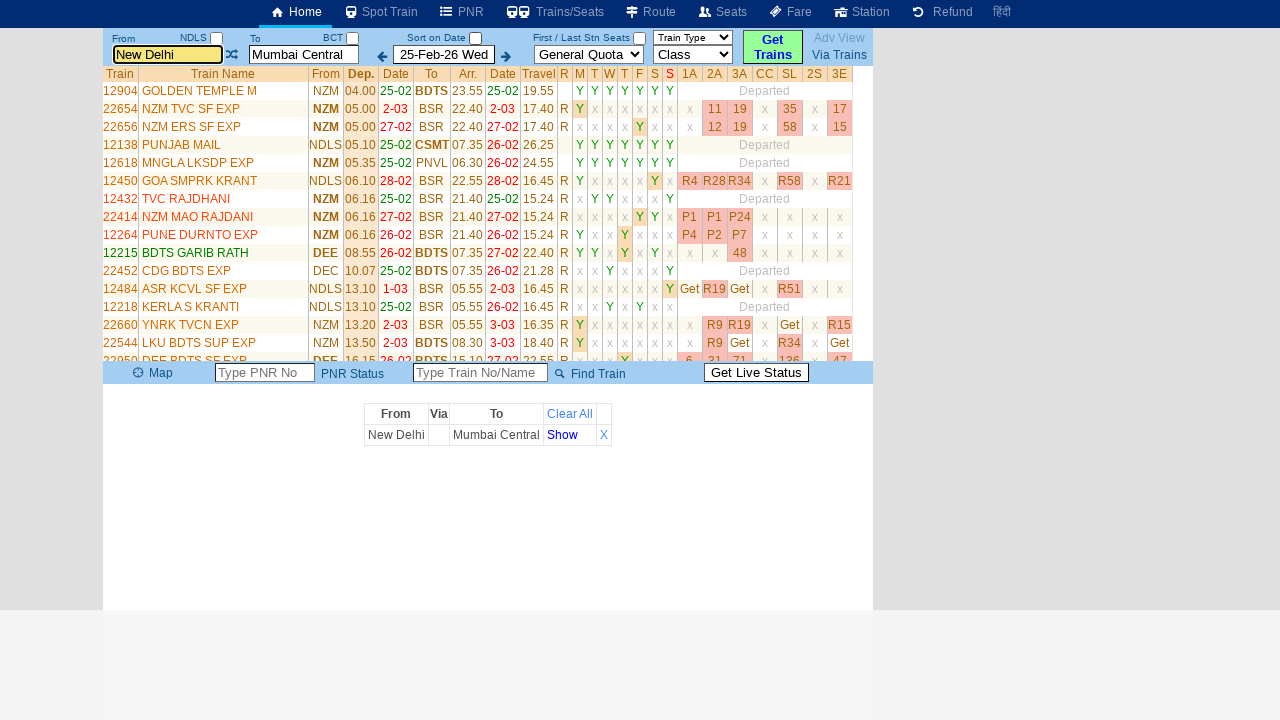

Pressed Enter to confirm departure station on #txtStationFrom
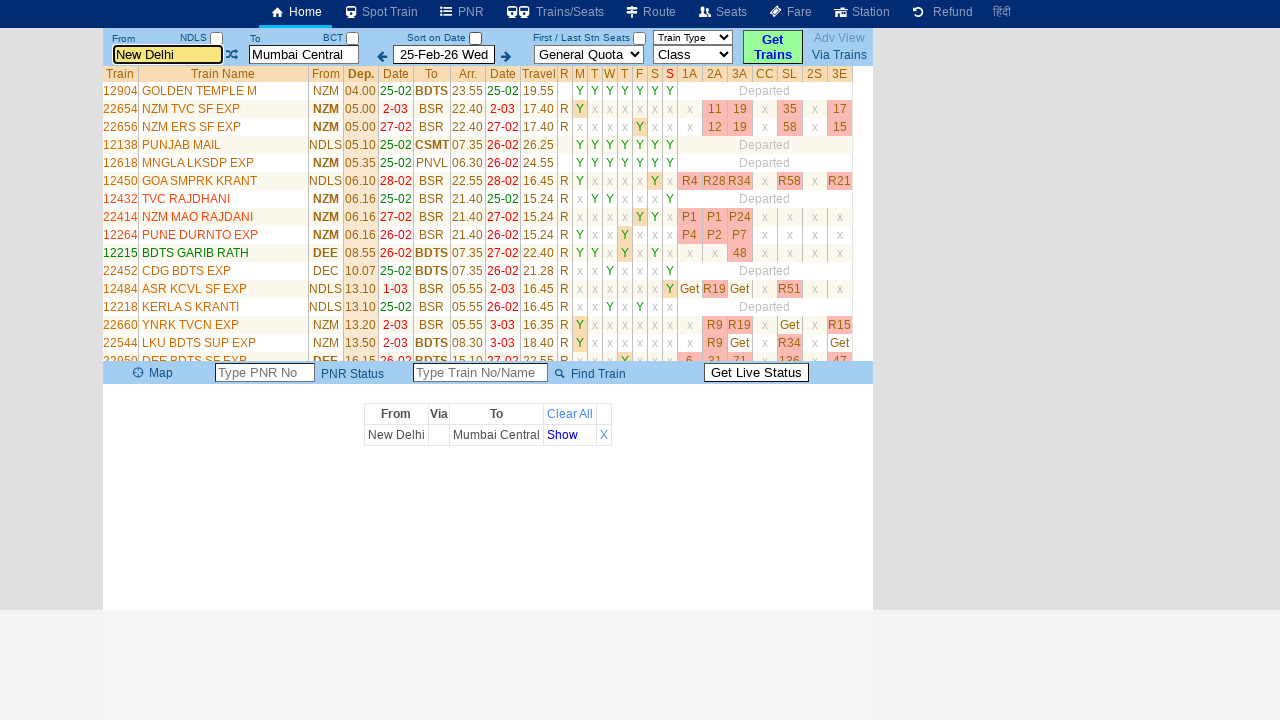

Waited 1 second for departure station to be selected
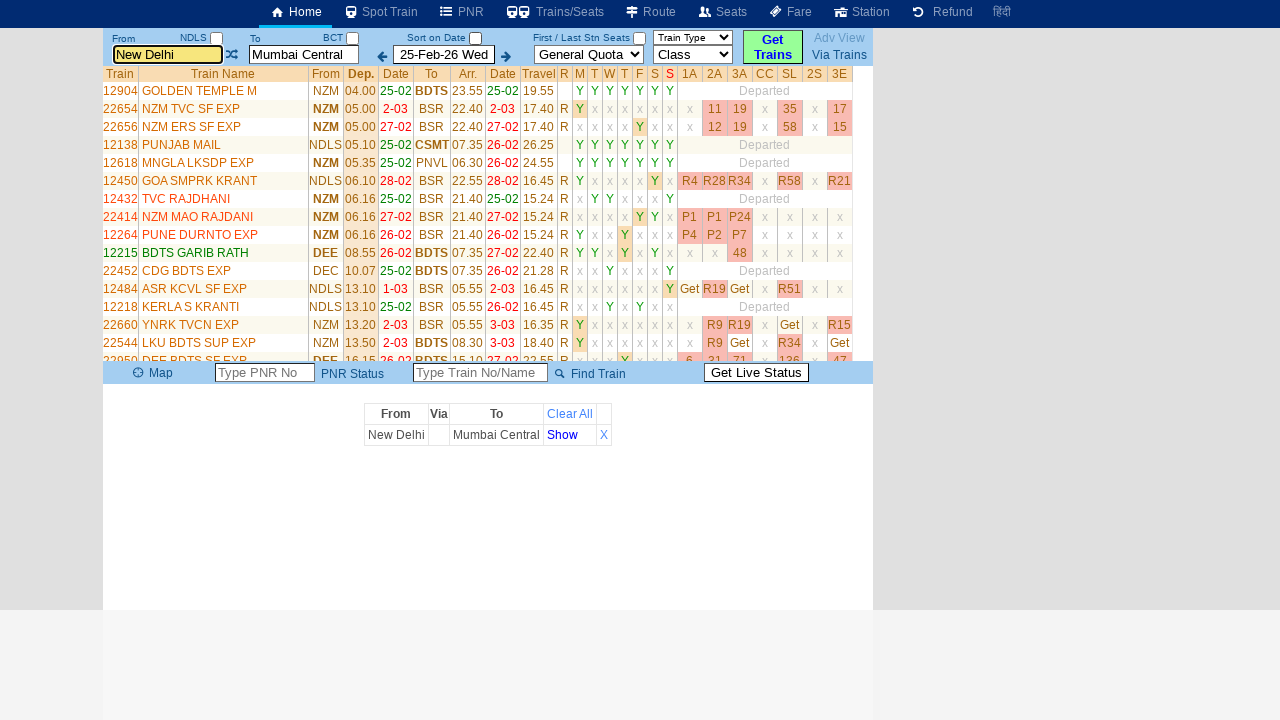

Cleared arrival station field on #txtStationTo
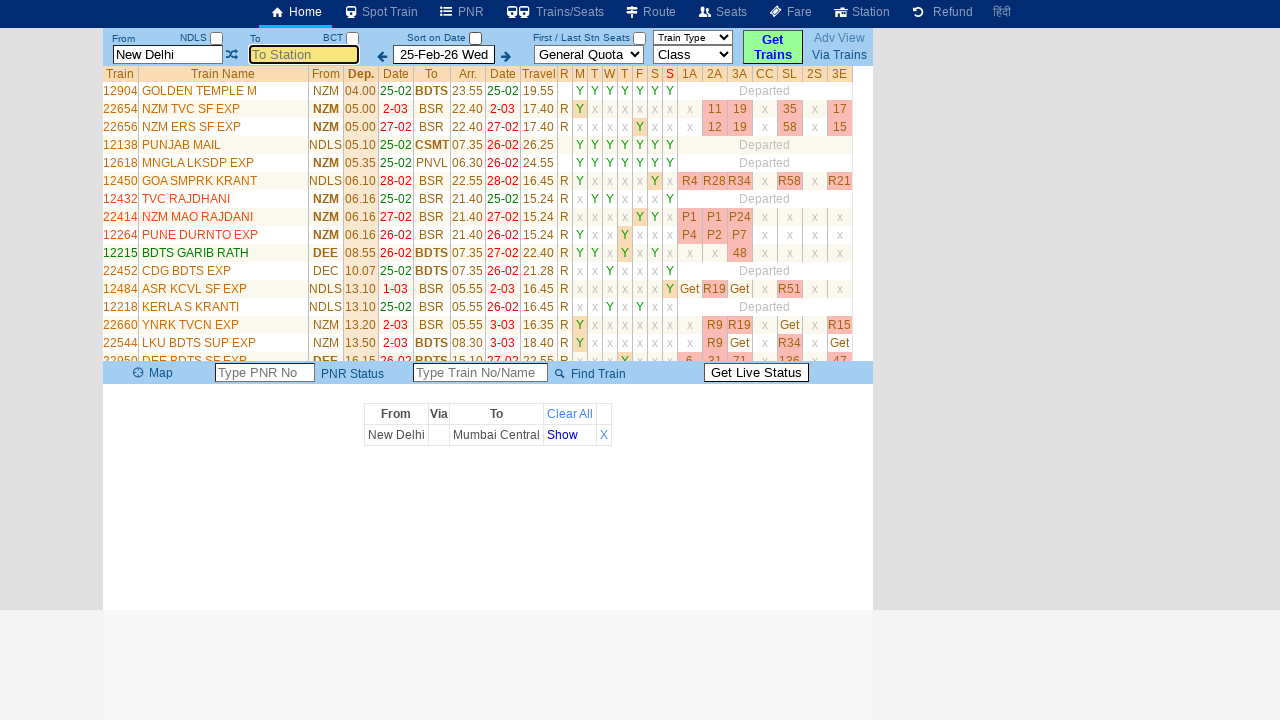

Entered 'Salem Jn' as arrival station on #txtStationTo
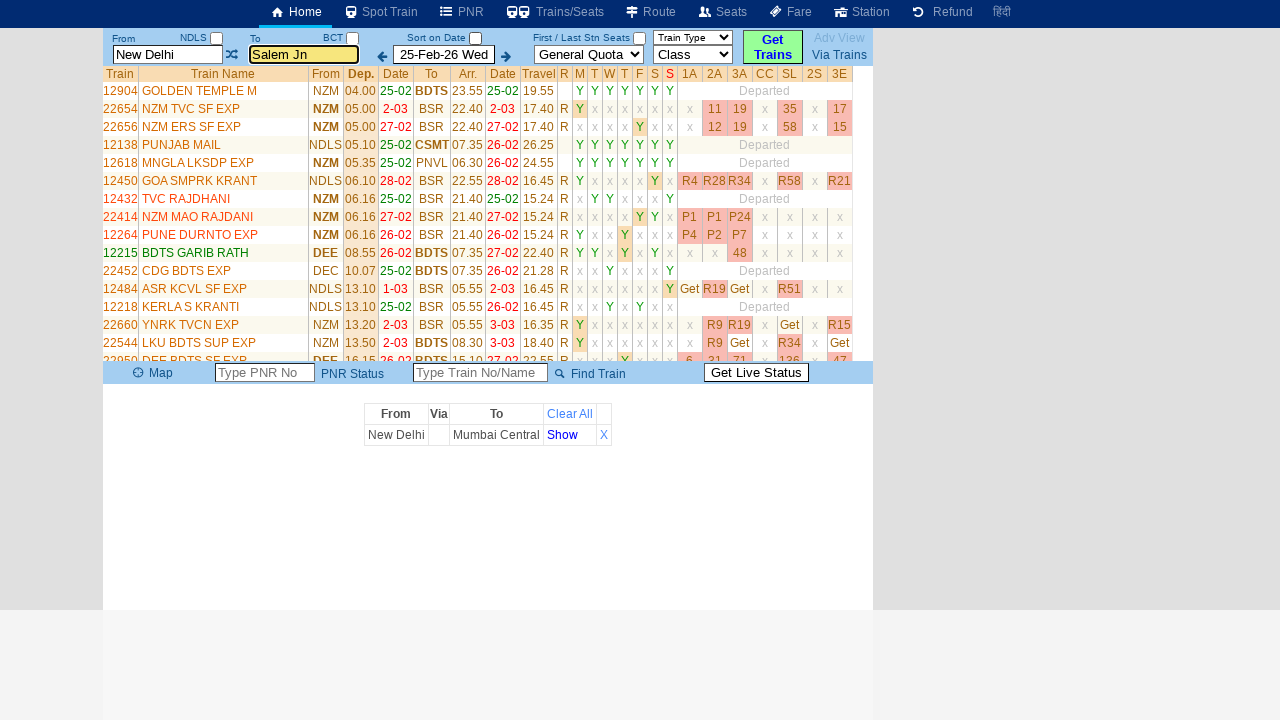

Pressed Enter to confirm arrival station on #txtStationTo
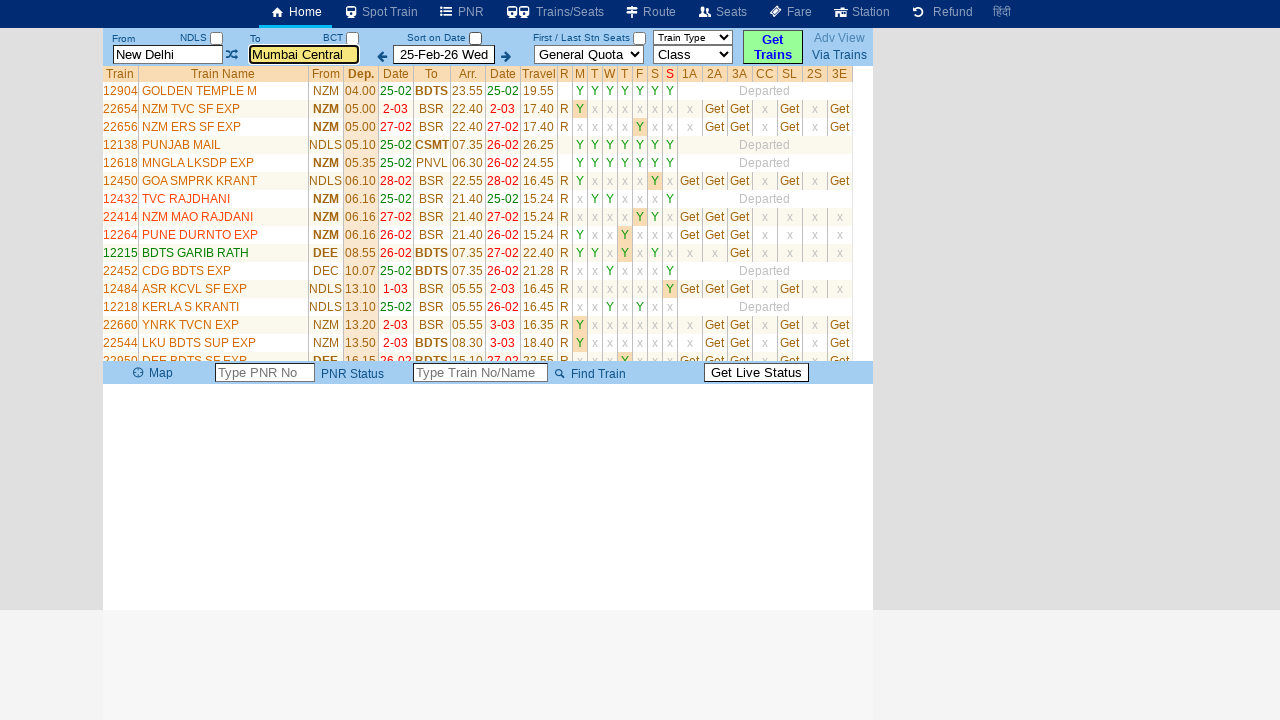

Waited 1 second for arrival station to be selected
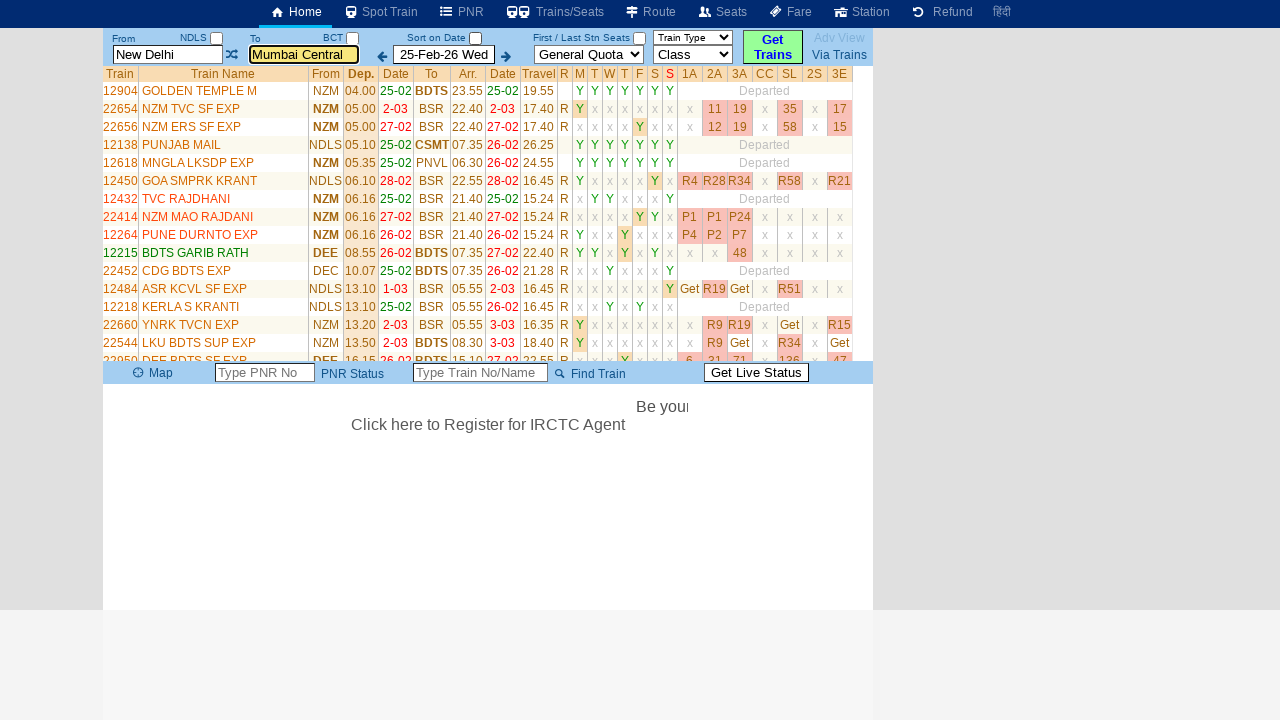

Clicked search button to retrieve trains from New Delhi to Salem Junction at (773, 47) on #buttonFromTo
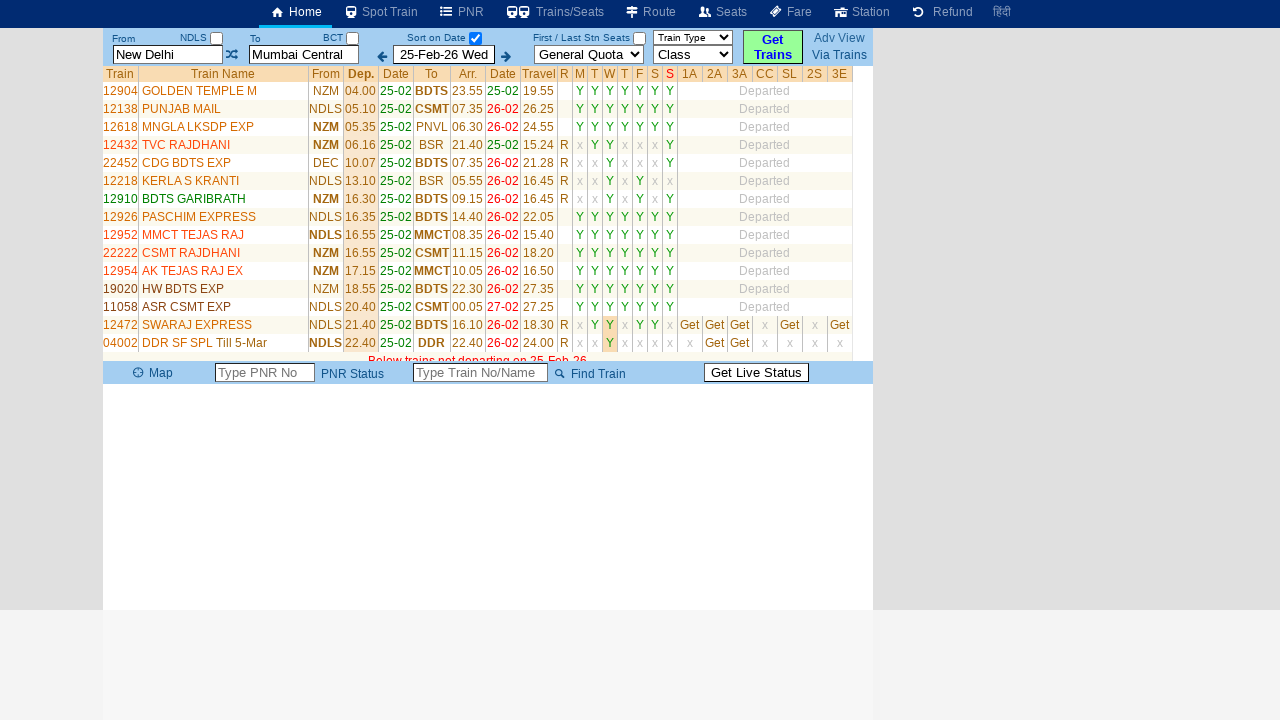

Train results loaded and visible
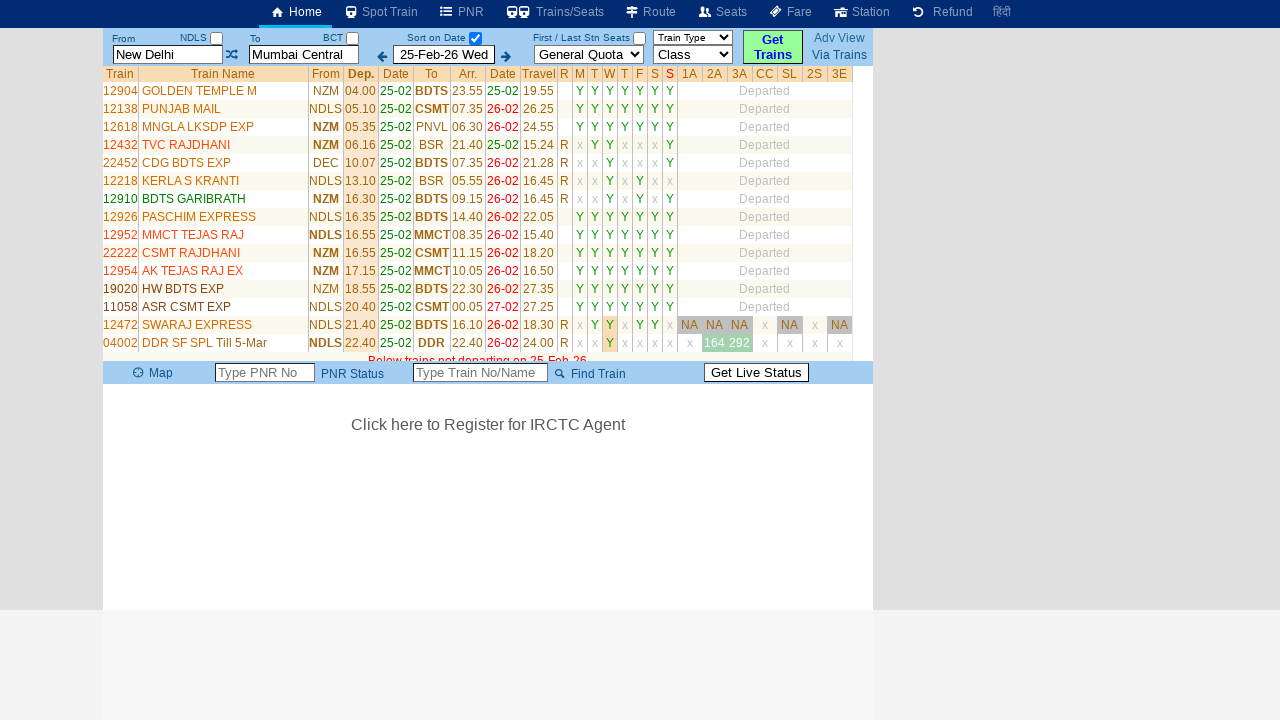

Located train name elements
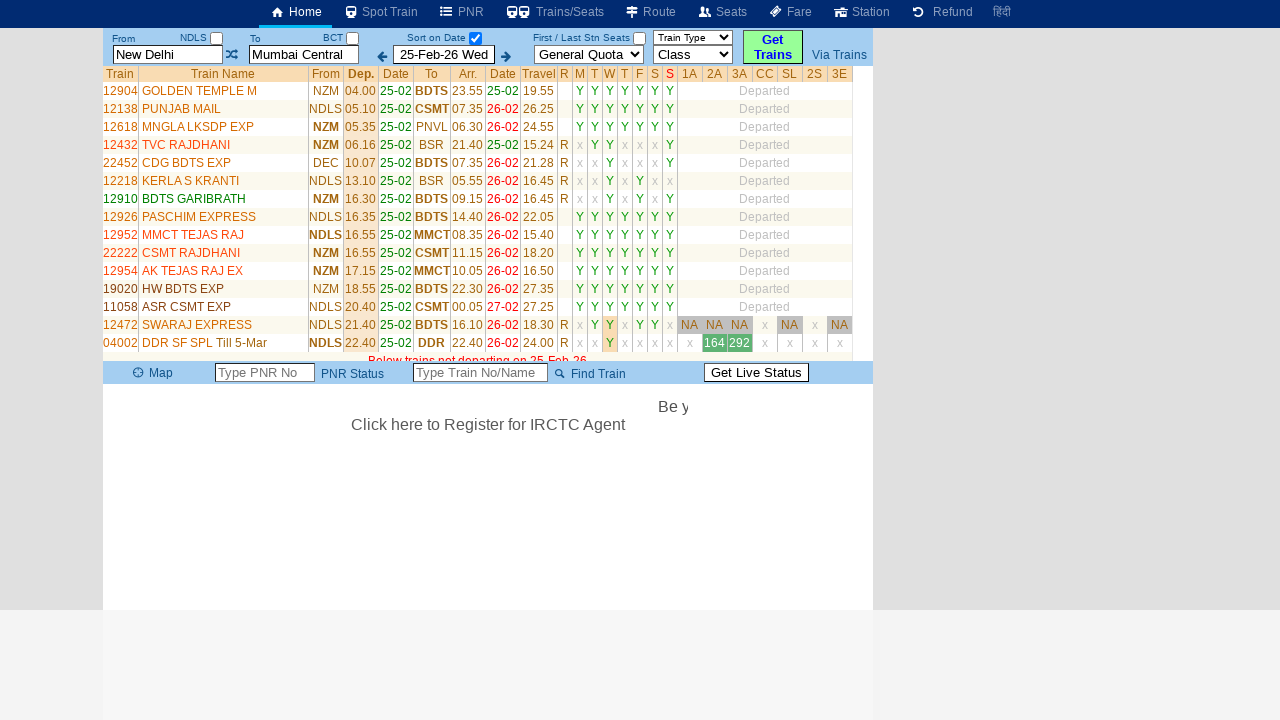

Retrieved train count: 34 trains found from New Delhi to Salem Junction
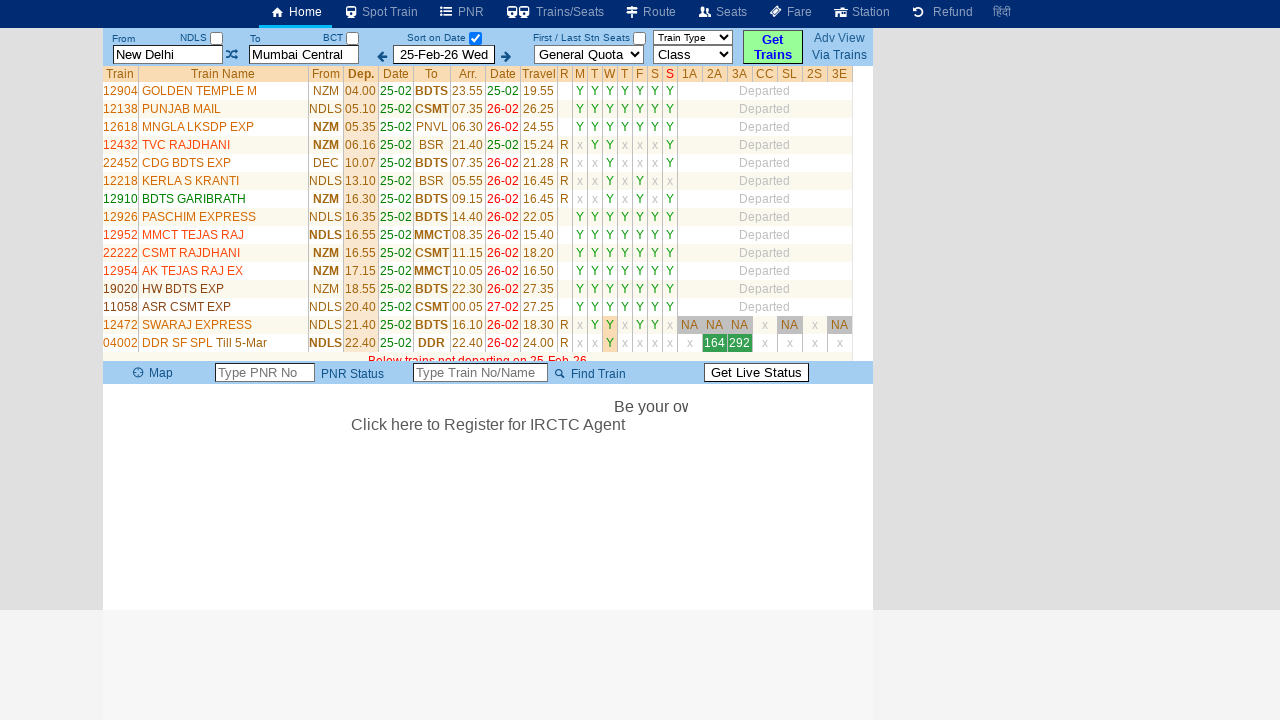

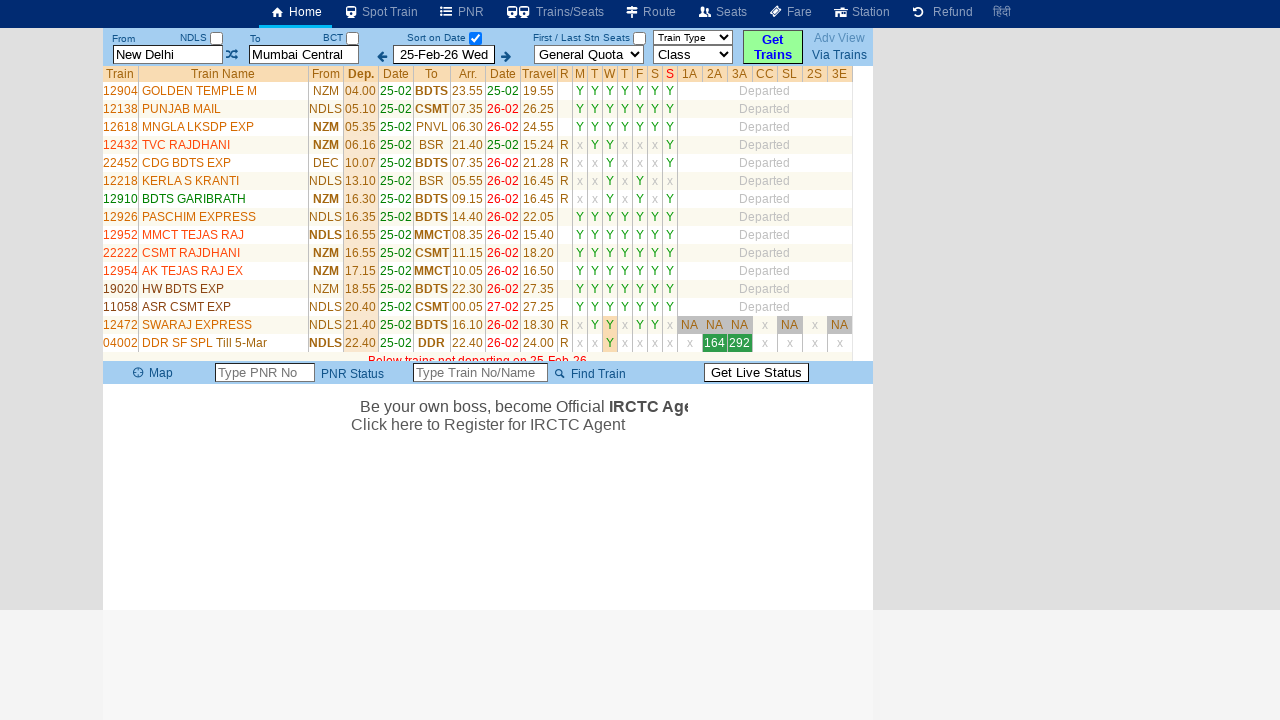